Tests that hovering over the "Contrary" link text displays a tooltip

Starting URL: https://demoqa.com/tool-tips

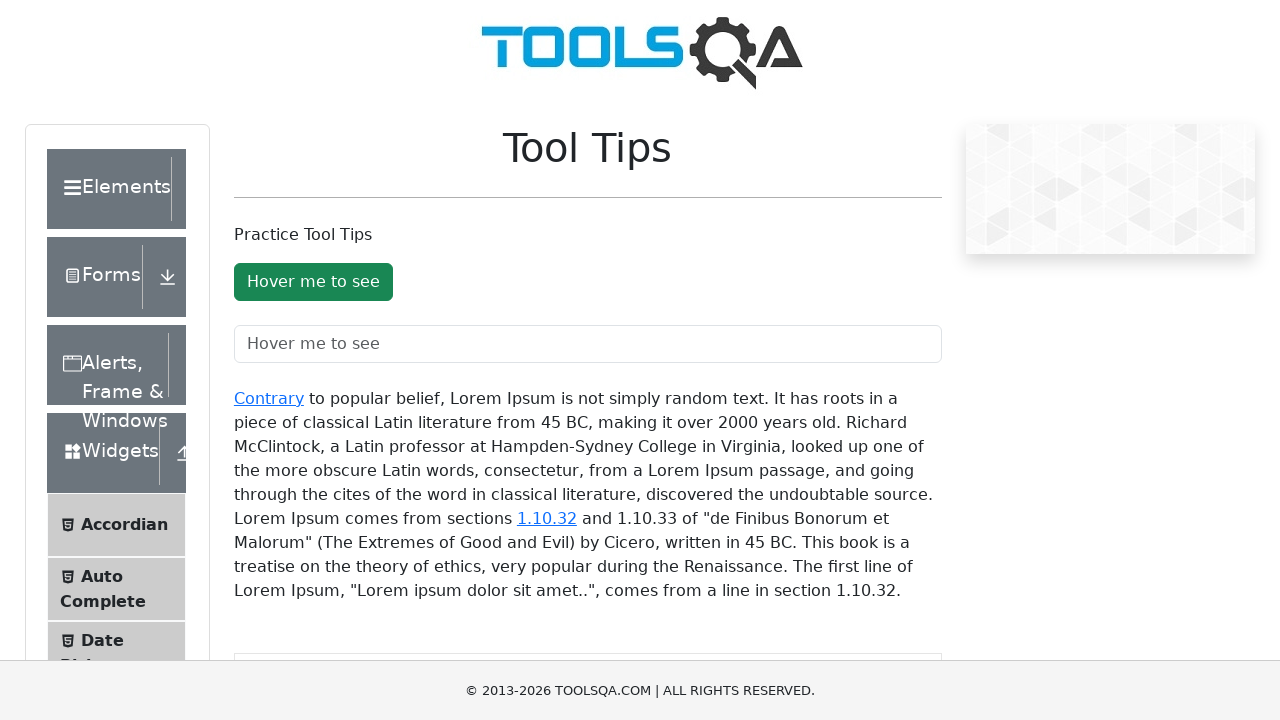

Hovered over the 'Contrary' link text at (269, 398) on #texToolTopContainer a:first-of-type
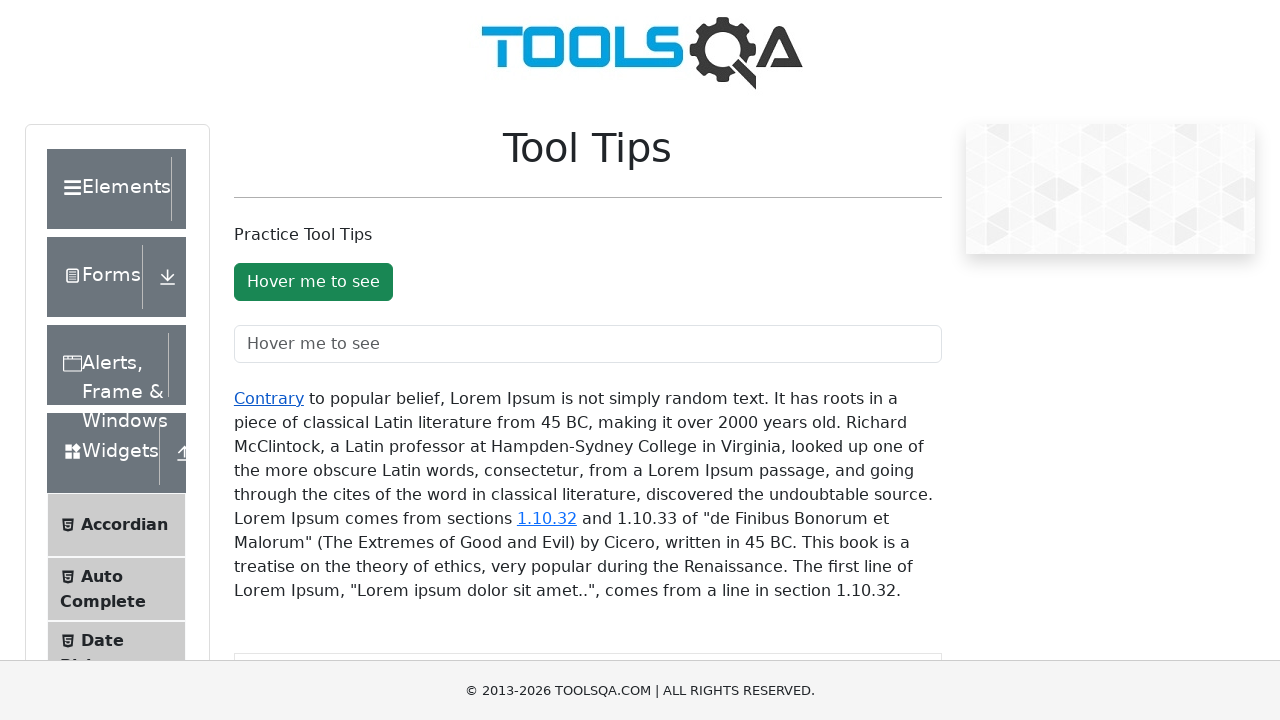

Tooltip appeared after hovering
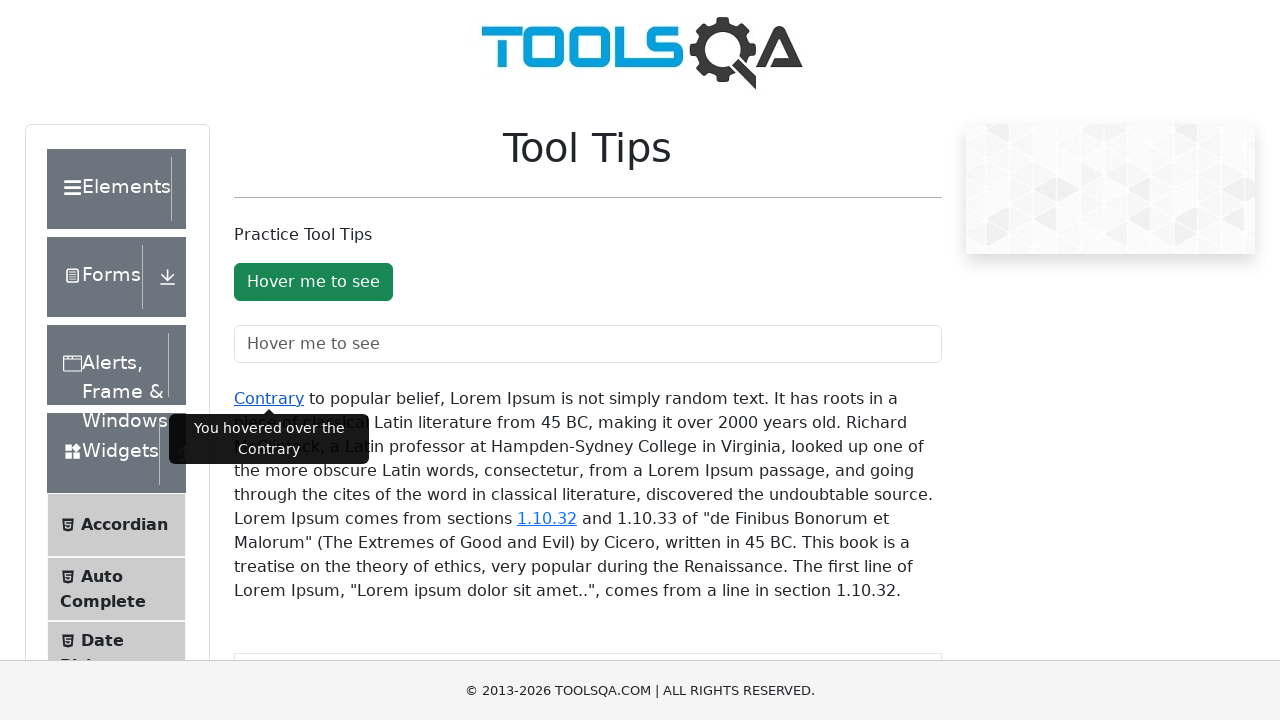

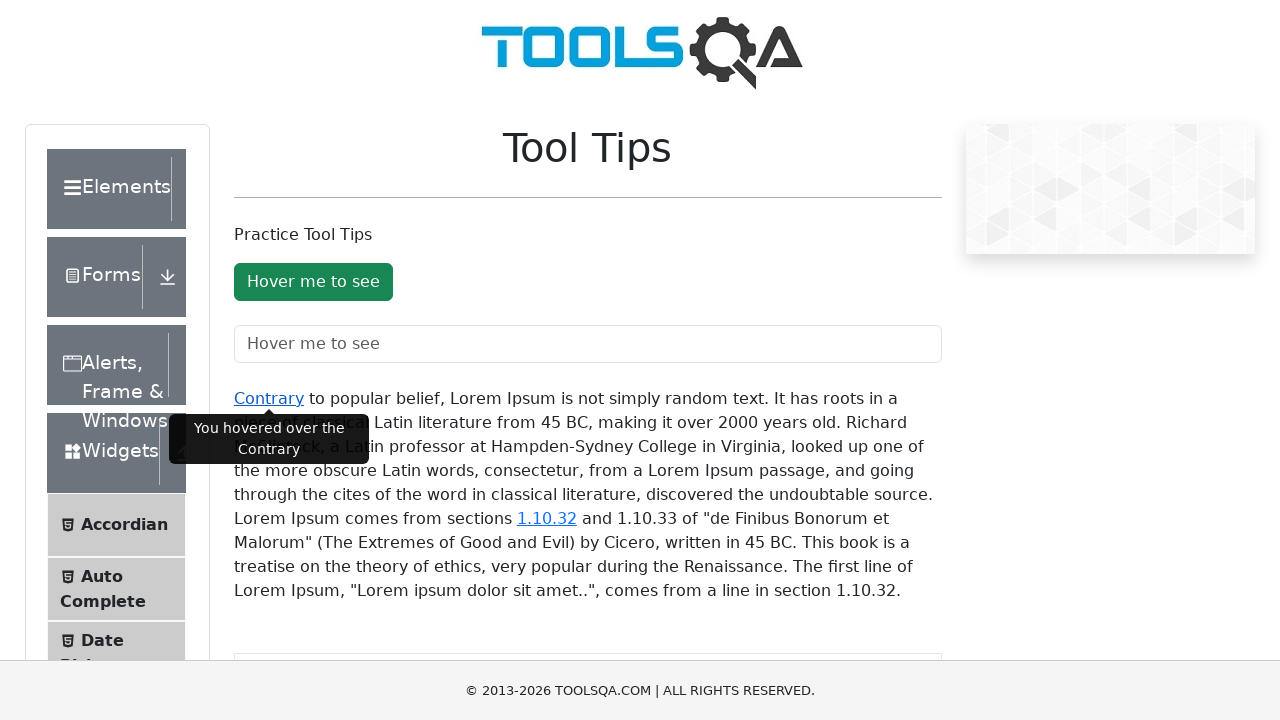